Tests JavaScript prompt alert handling by clicking a button that triggers a prompt, accepting it with text input, and verifying the result displays the entered text.

Starting URL: https://the-internet.herokuapp.com/javascript_alerts

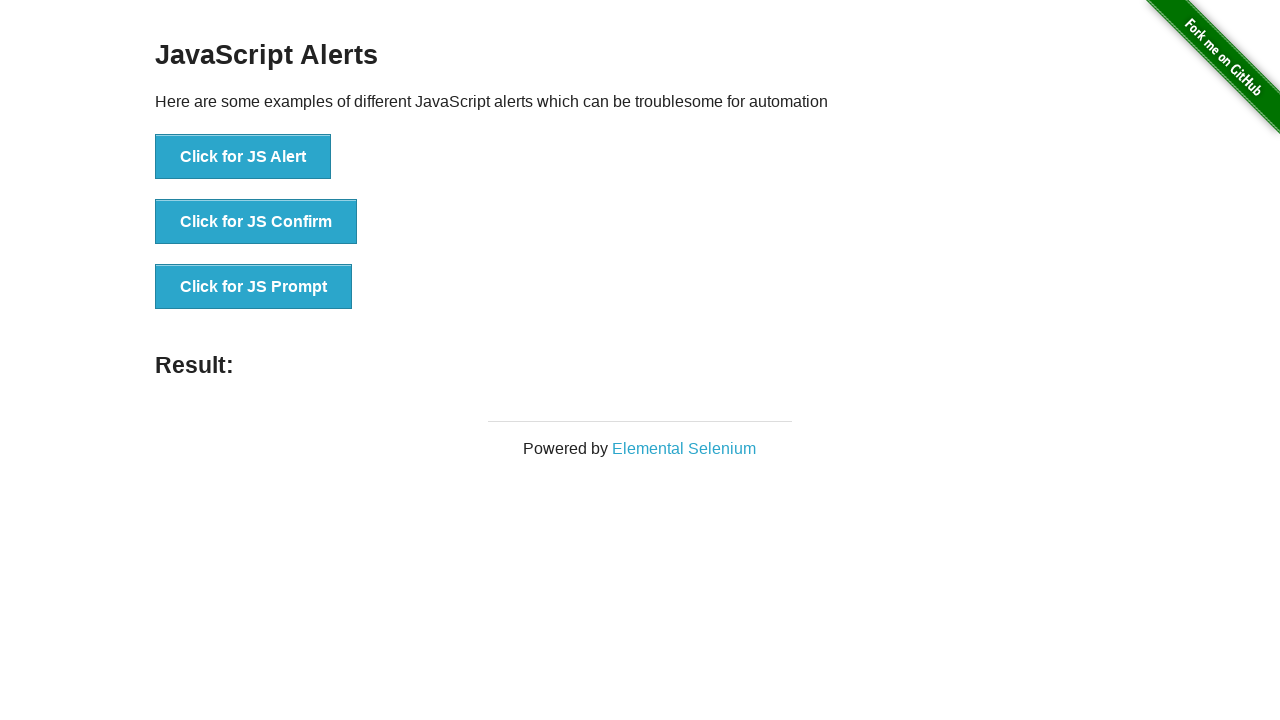

Set up dialog event handler for prompt alerts
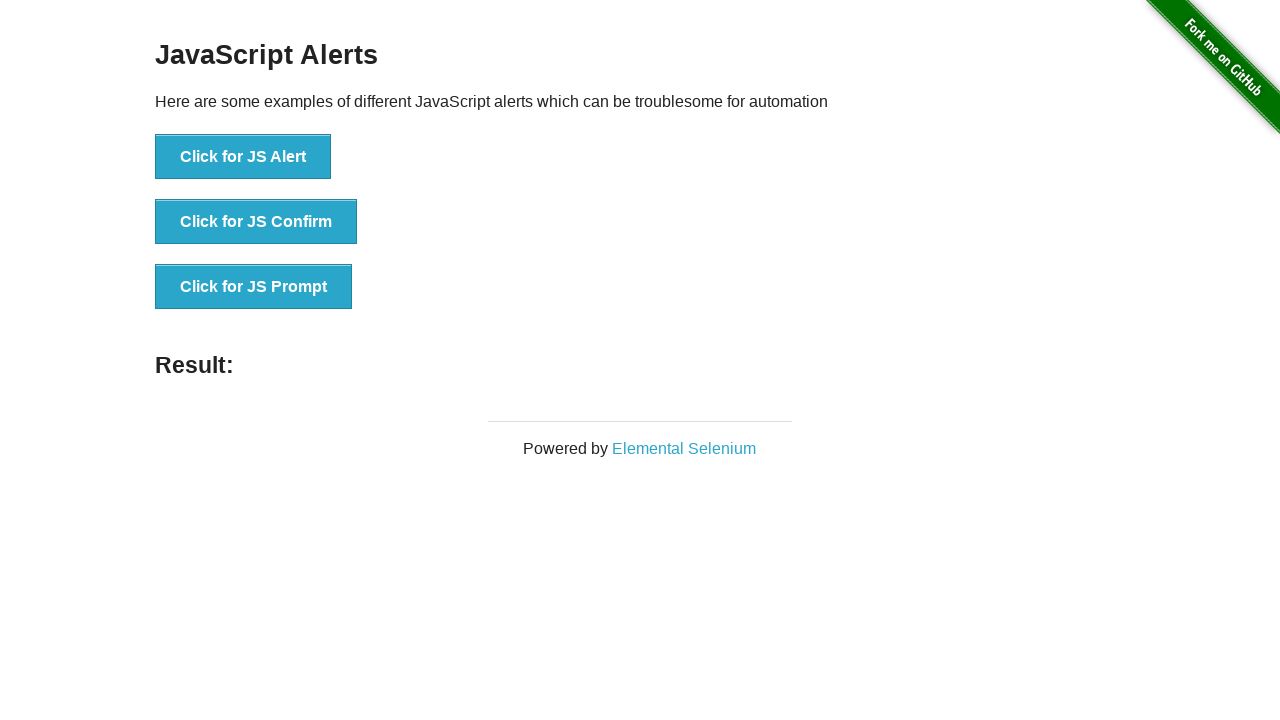

Clicked button to trigger JavaScript prompt alert at (254, 287) on button[onclick="jsPrompt()"]
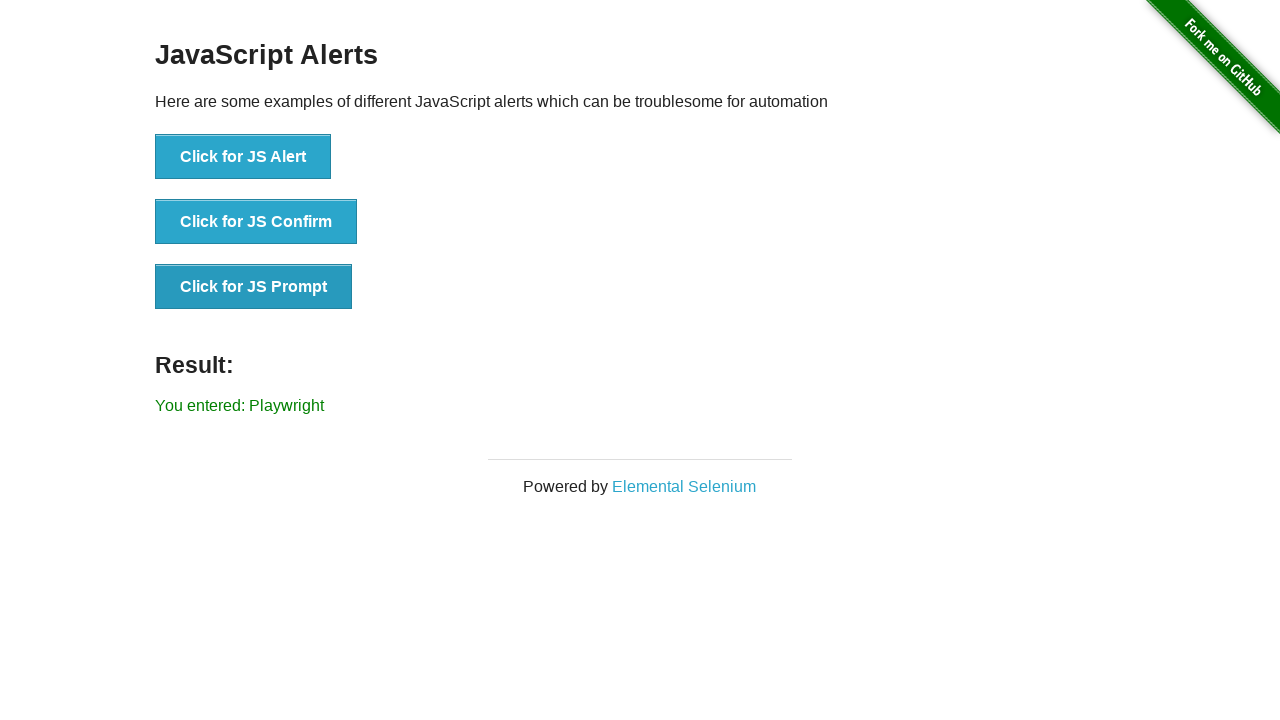

Result element loaded and became visible
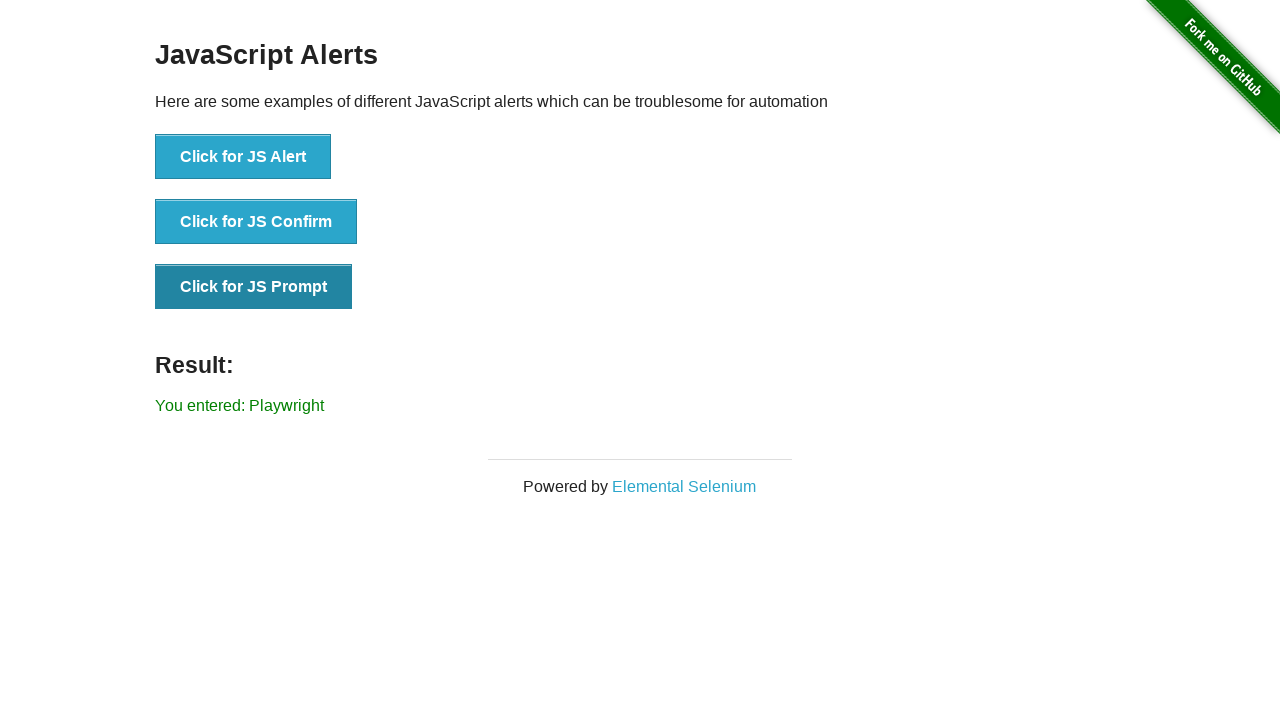

Verified result text displays 'You entered: Playwright'
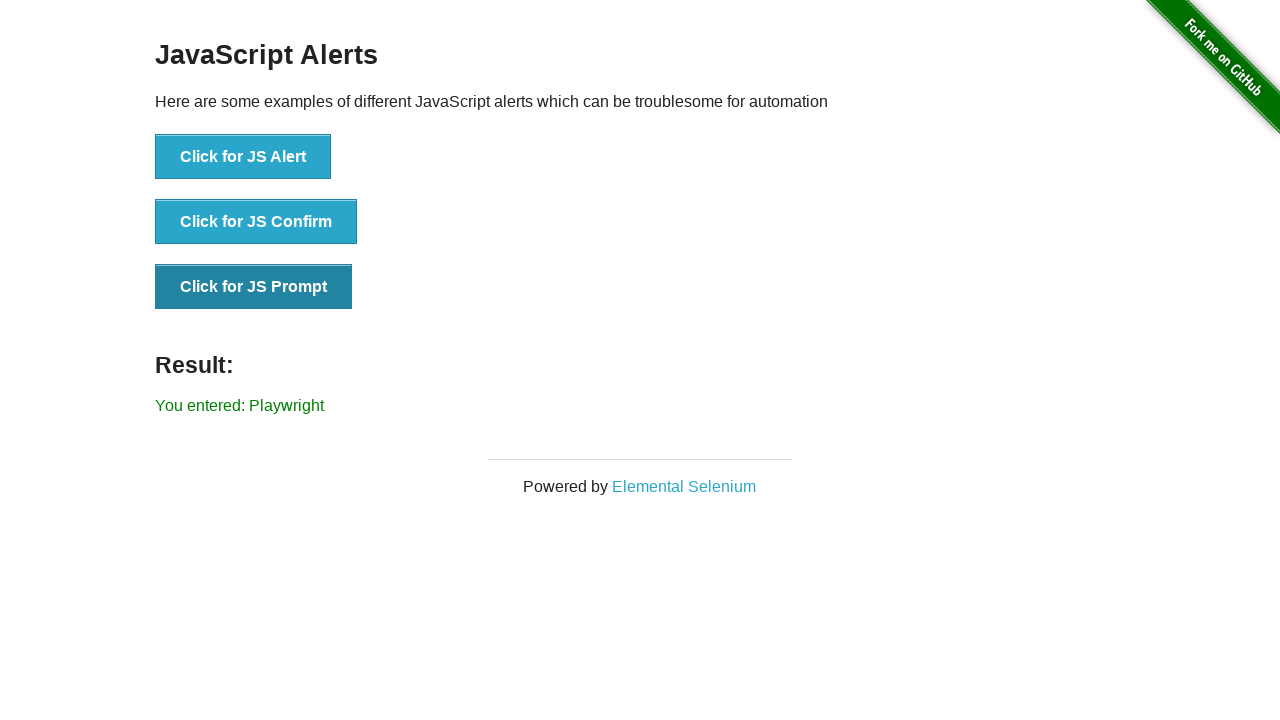

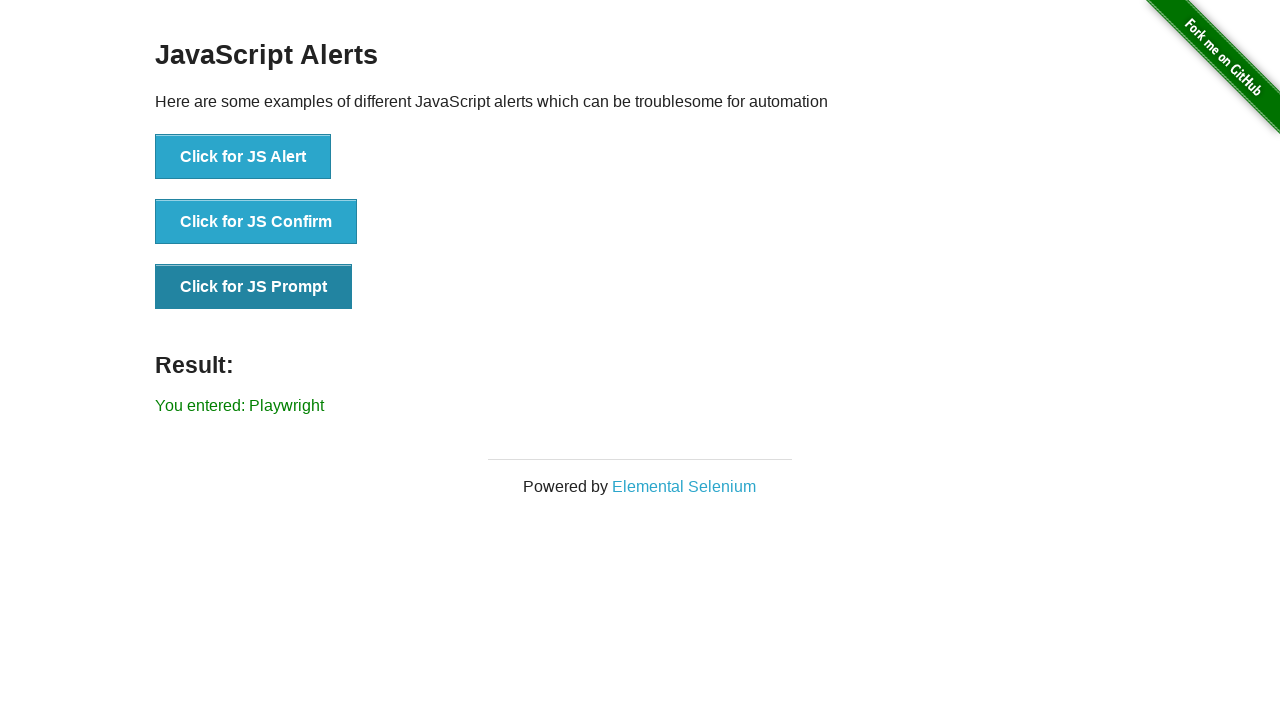